Tests hover interaction functionality by hovering over an image element and clicking a link that appears on hover

Starting URL: https://the-internet.herokuapp.com/hovers

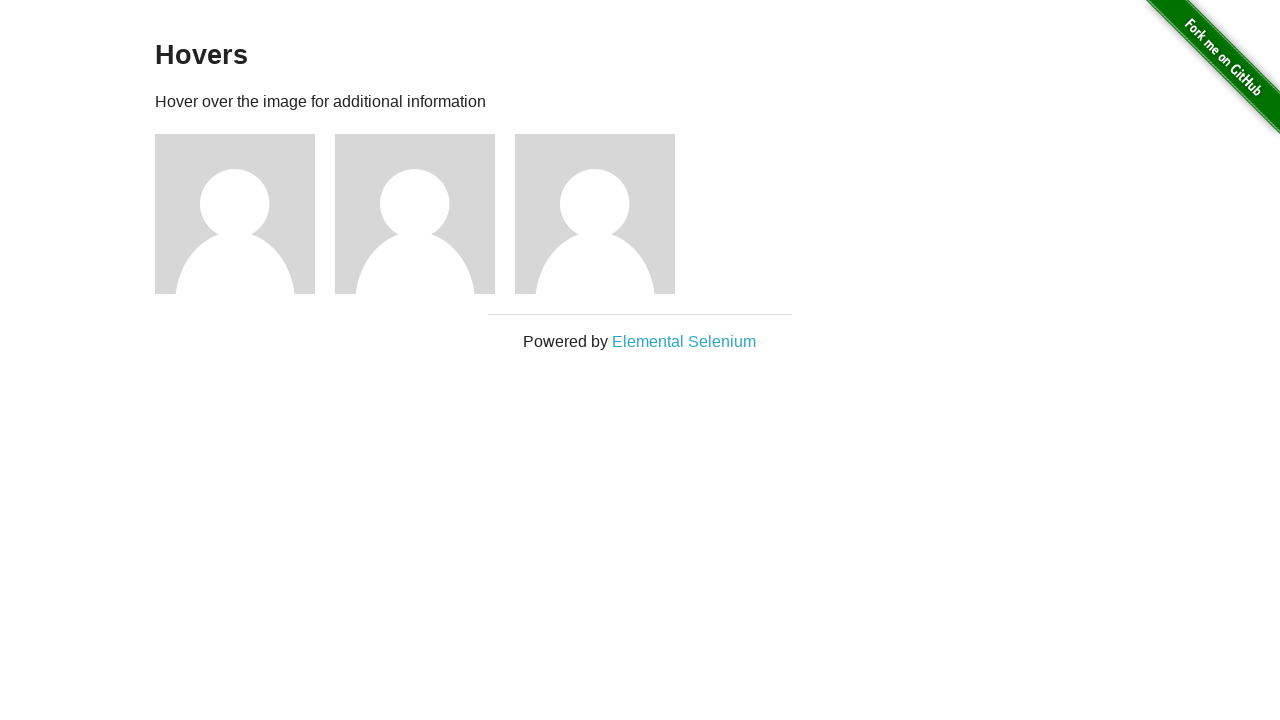

Hovered over the first avatar image at (235, 214) on img[src='/img/avatar-blank.jpg']
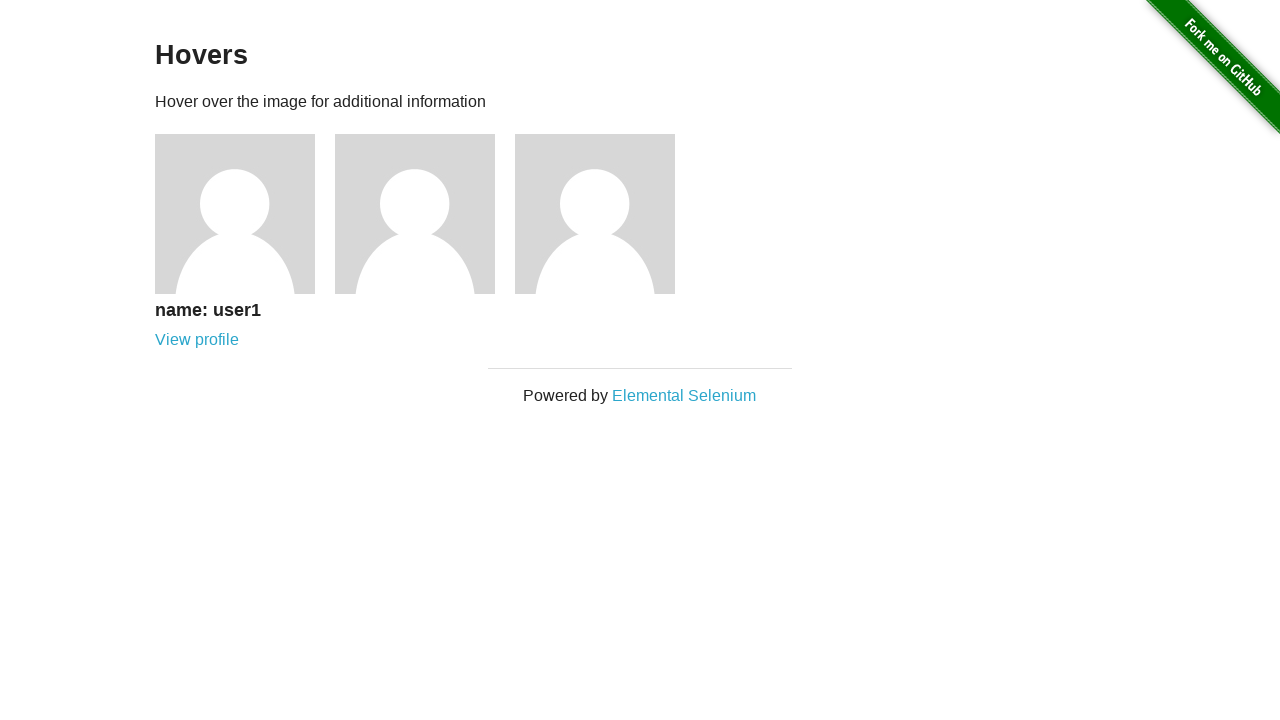

Clicked the 'View profile' link that appeared on hover at (197, 340) on text=View profile
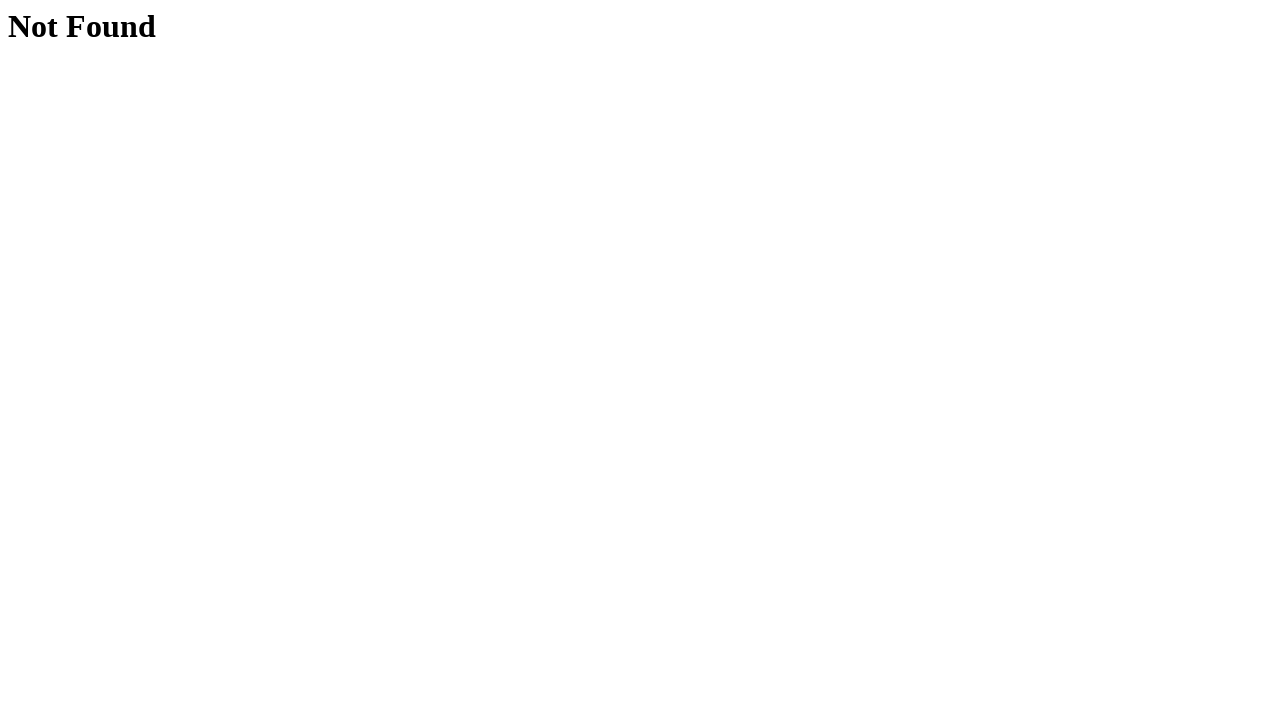

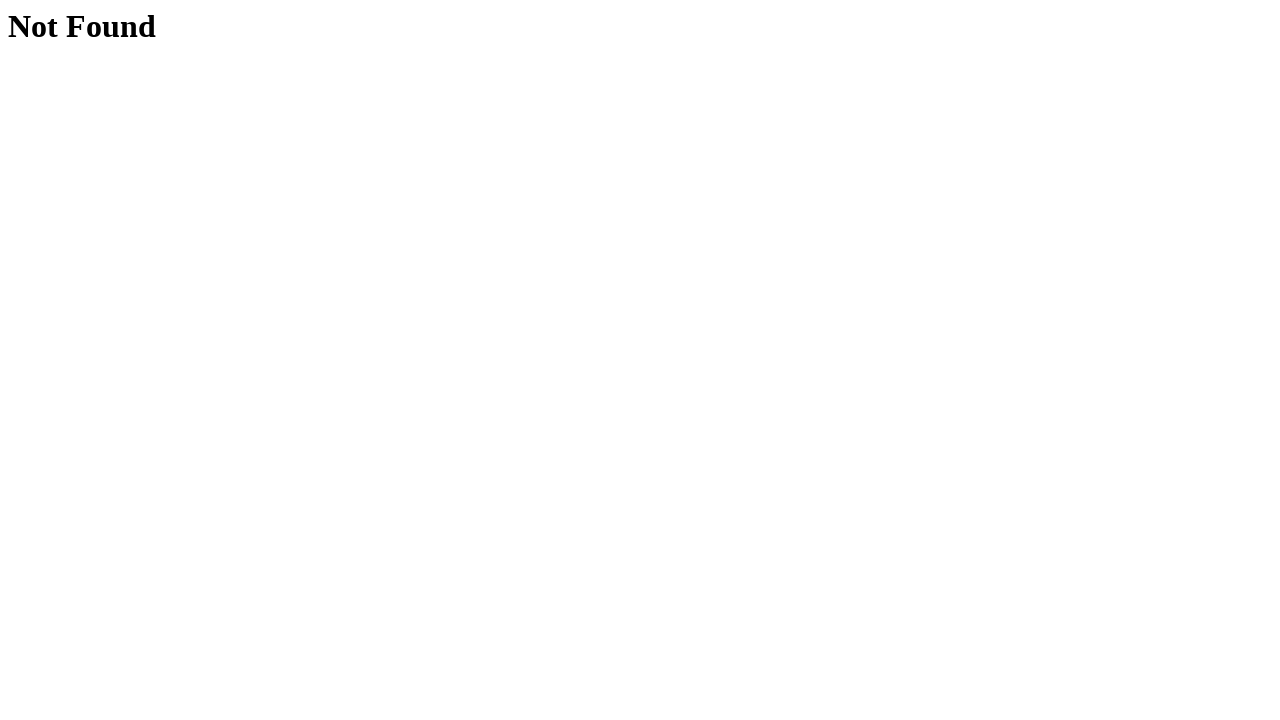